Tests the Inputs page by entering a numeric value into the input field

Starting URL: https://the-internet.herokuapp.com/

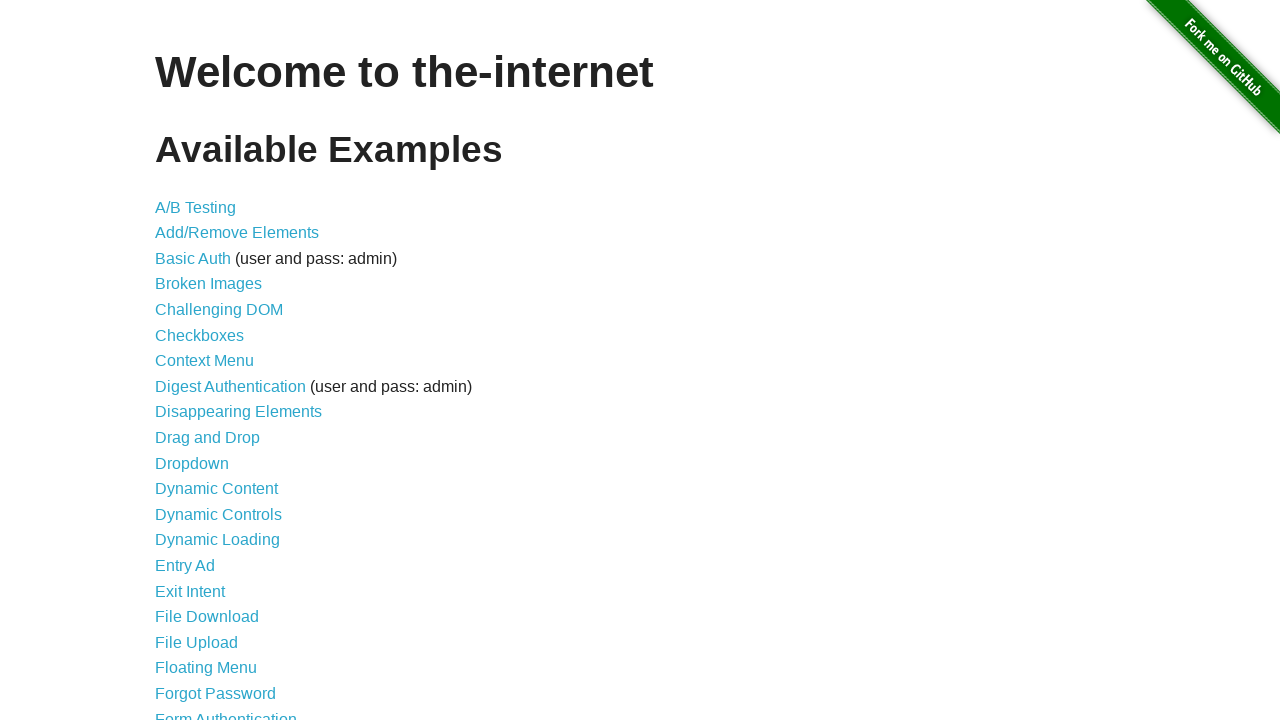

Clicked on 'Inputs' link at (176, 361) on xpath=//ul/li/a[text()='Inputs']
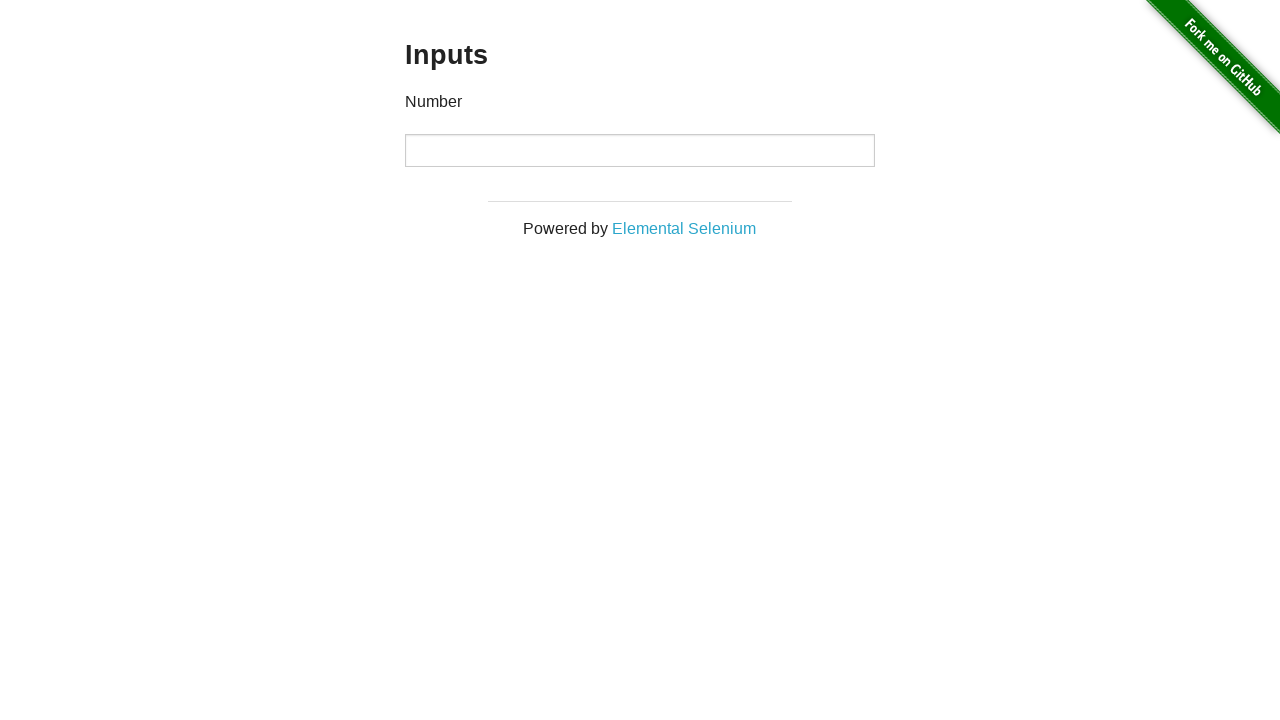

Entered numeric value '123' into the input field on //div[@class='example']/input
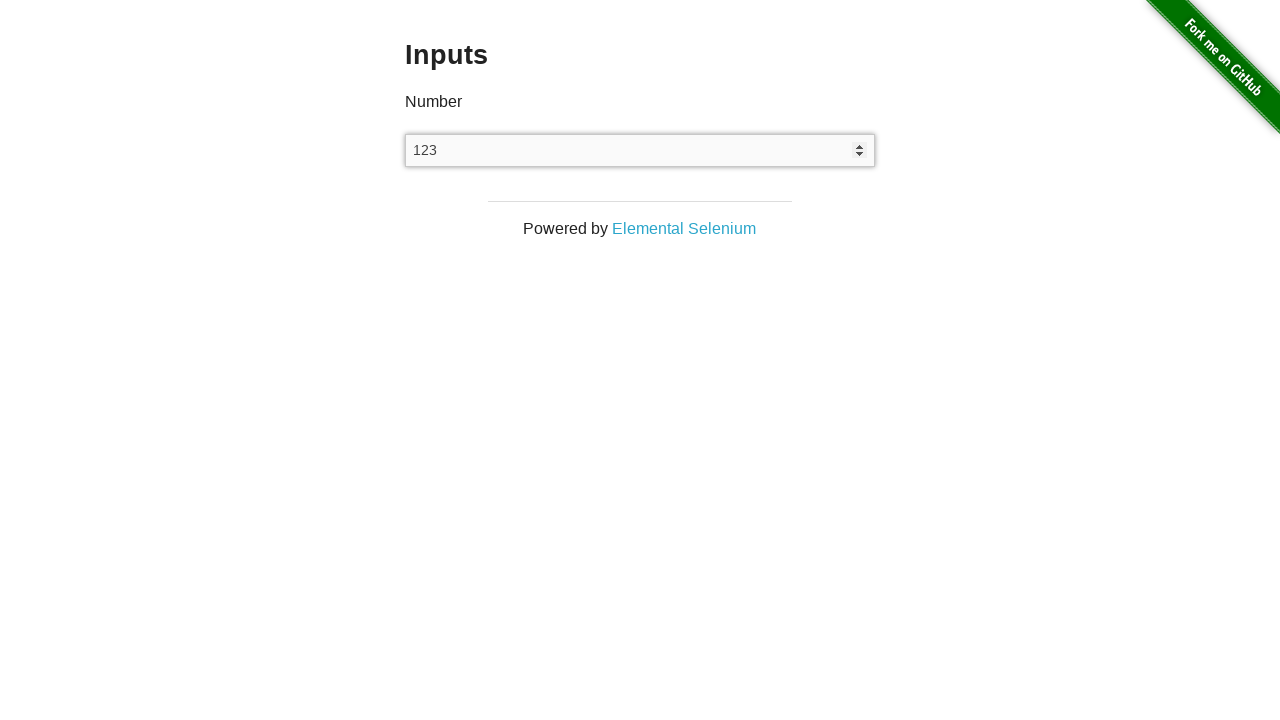

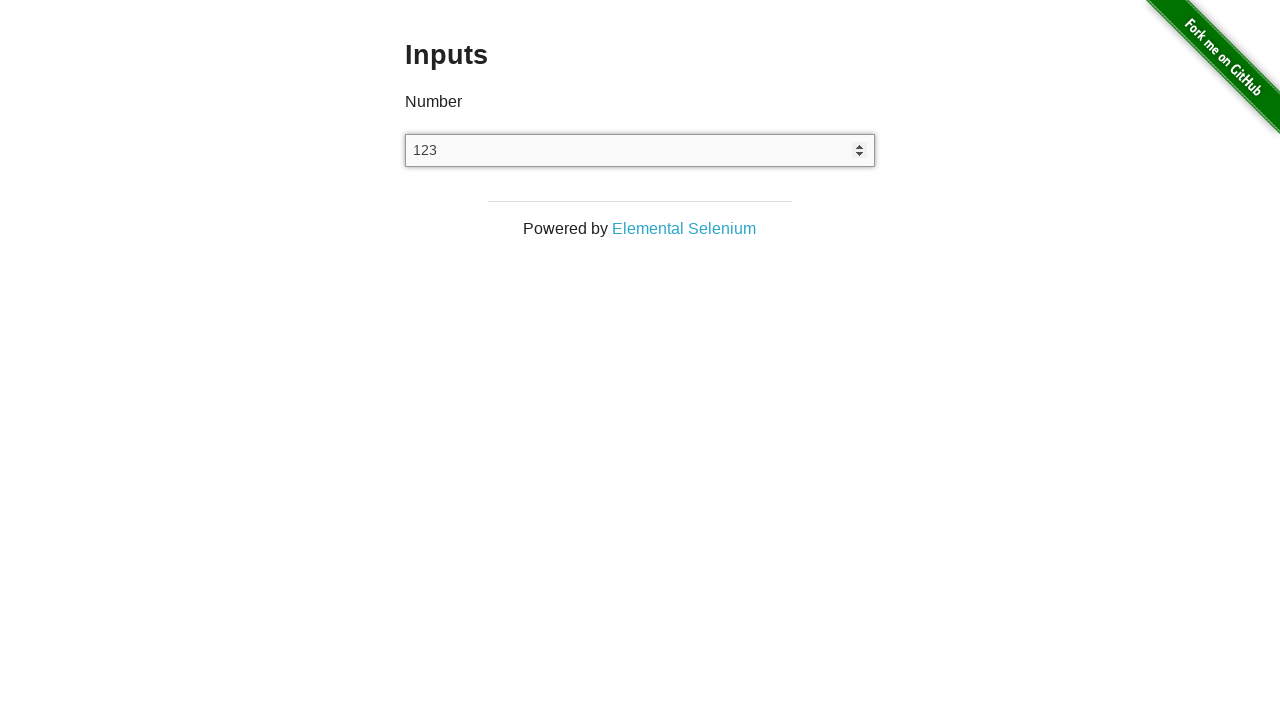